Tests text manipulation by typing "Good Bye" in the first text box, selecting all text, copying it, and pasting it into the second text box

Starting URL: https://text-compare.com/

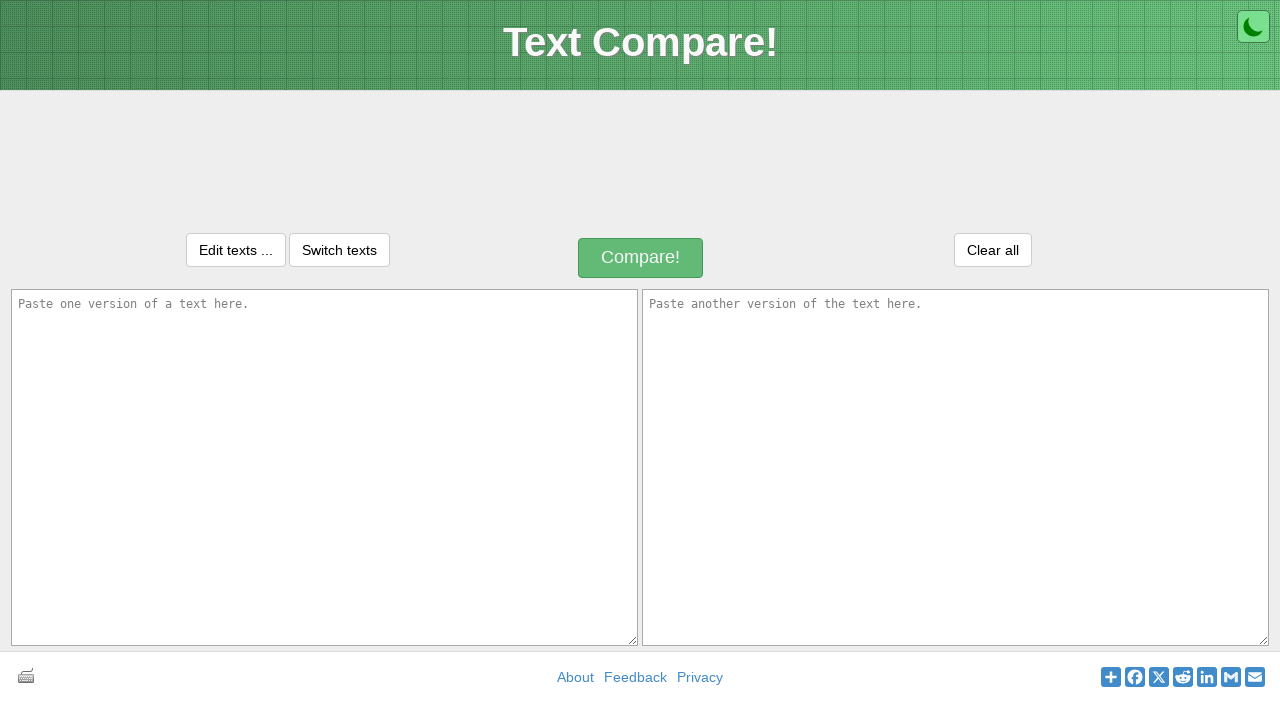

Clicked on the first text box at (324, 467) on textarea[name='text1']
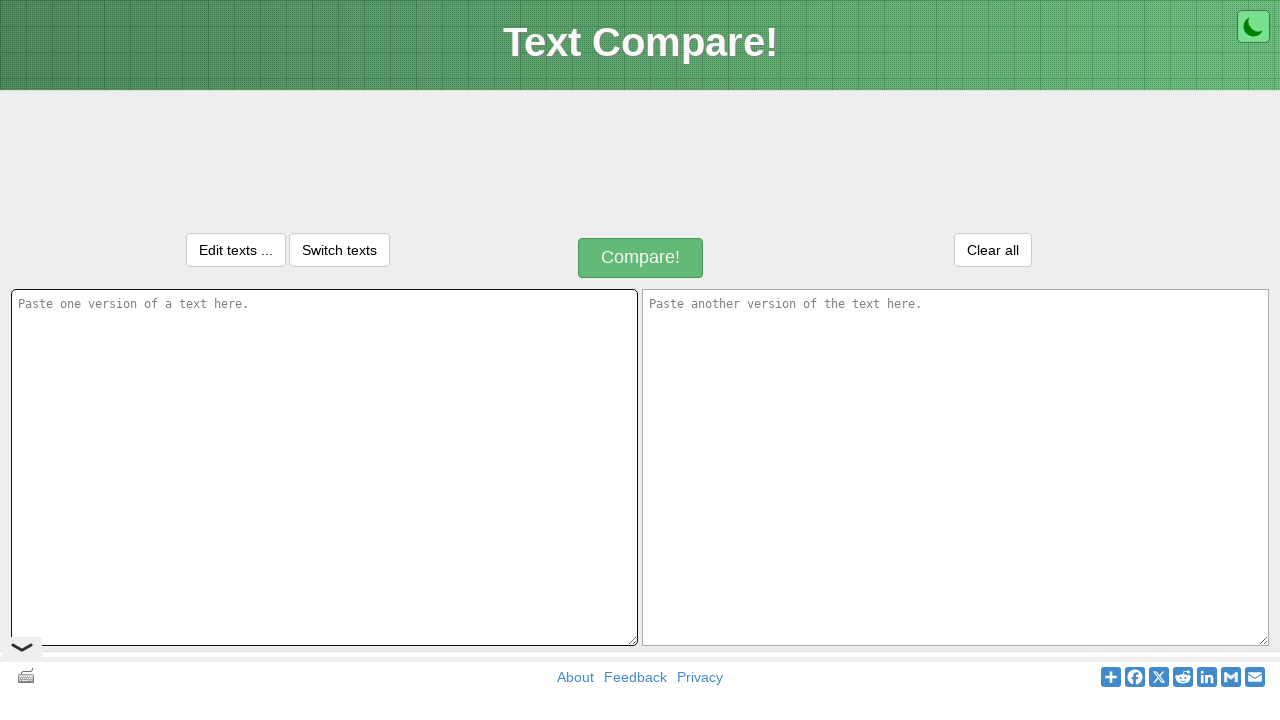

Pressed Shift key down
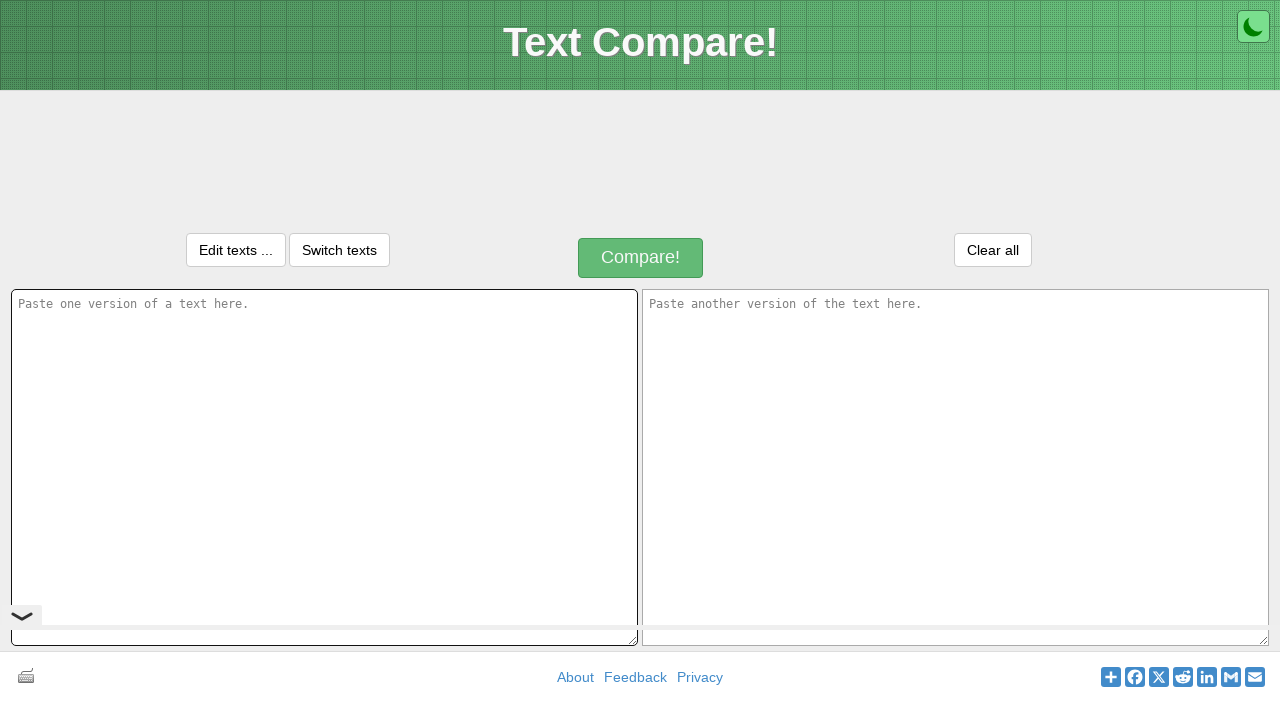

Typed 'g' with Shift (capital G)
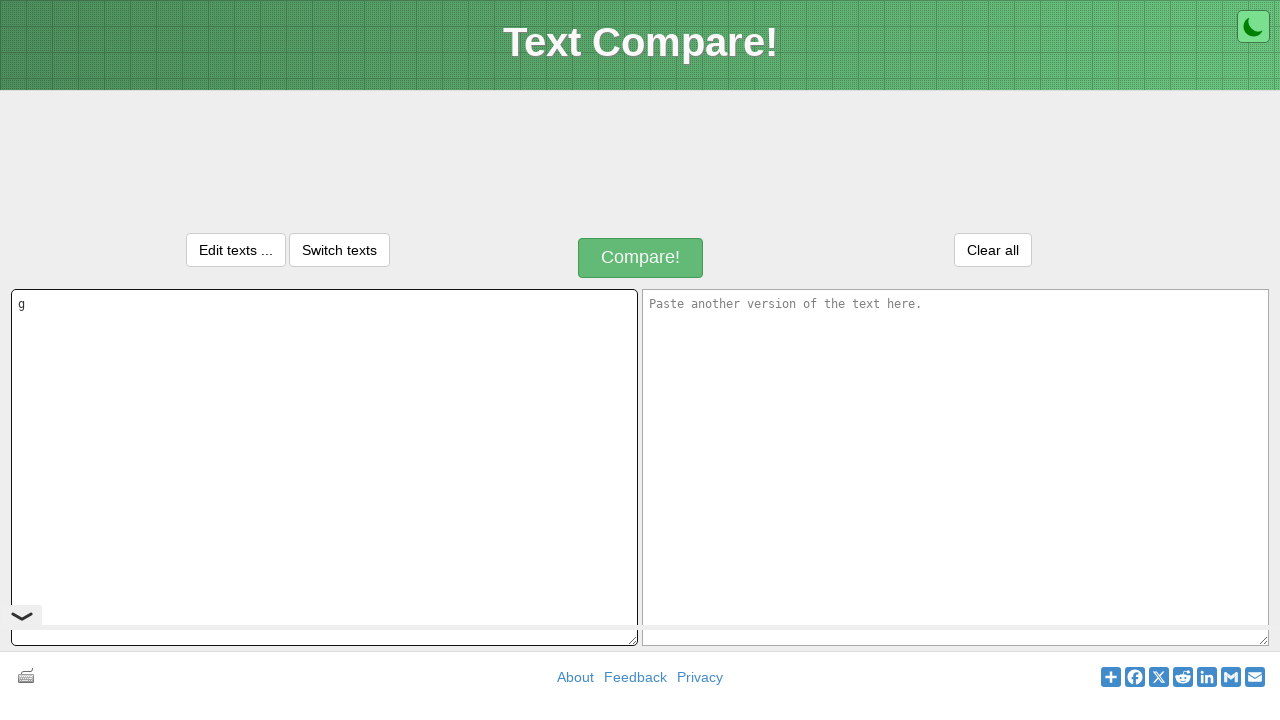

Released Shift key
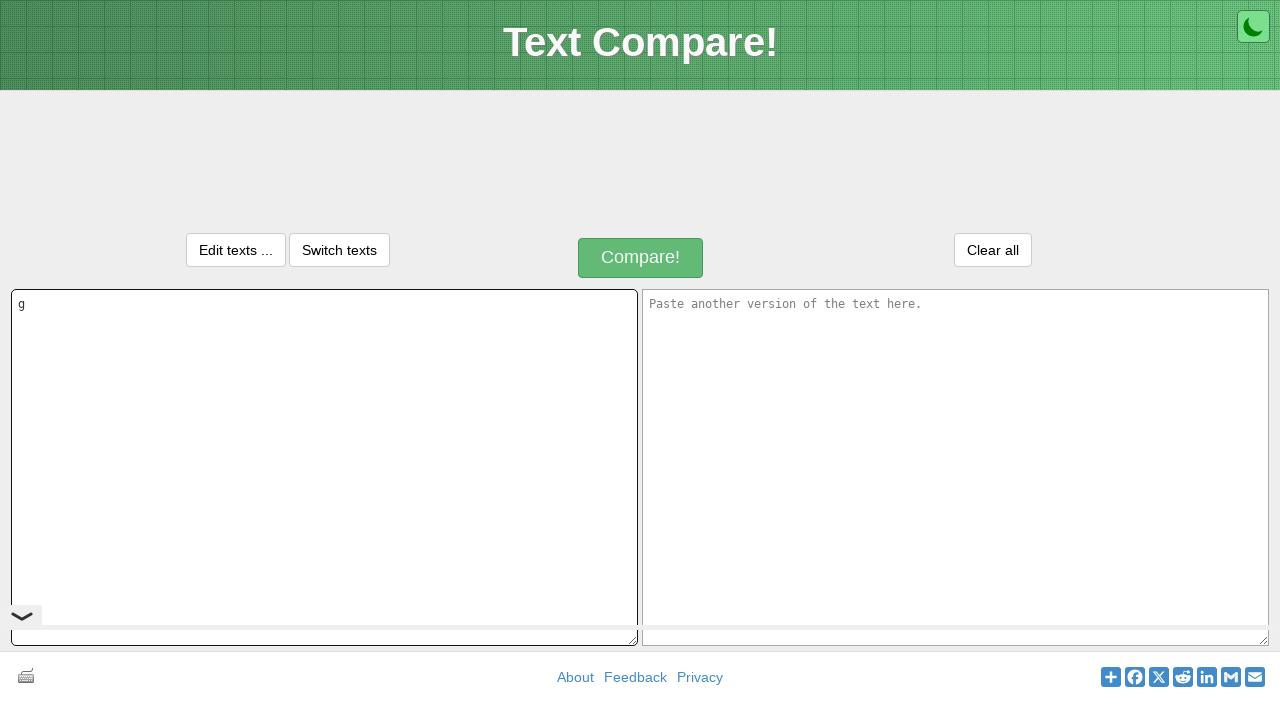

Typed 'ood ' in lowercase
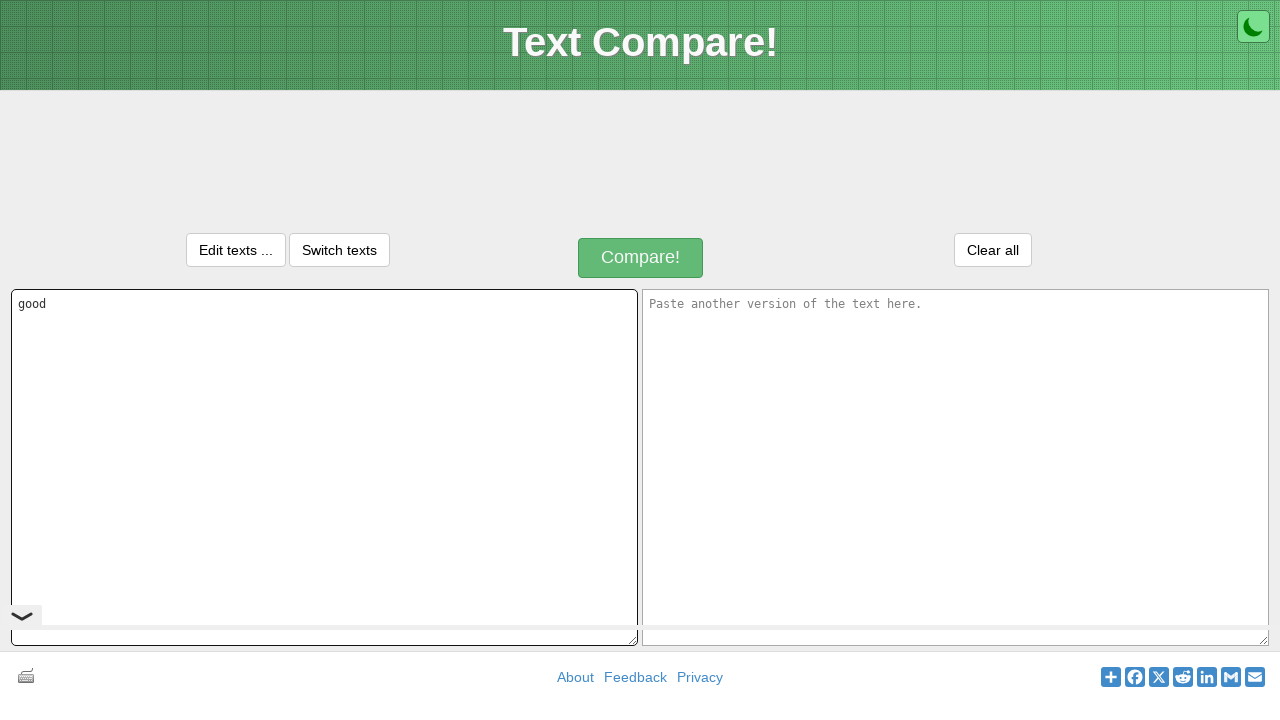

Pressed Shift key down
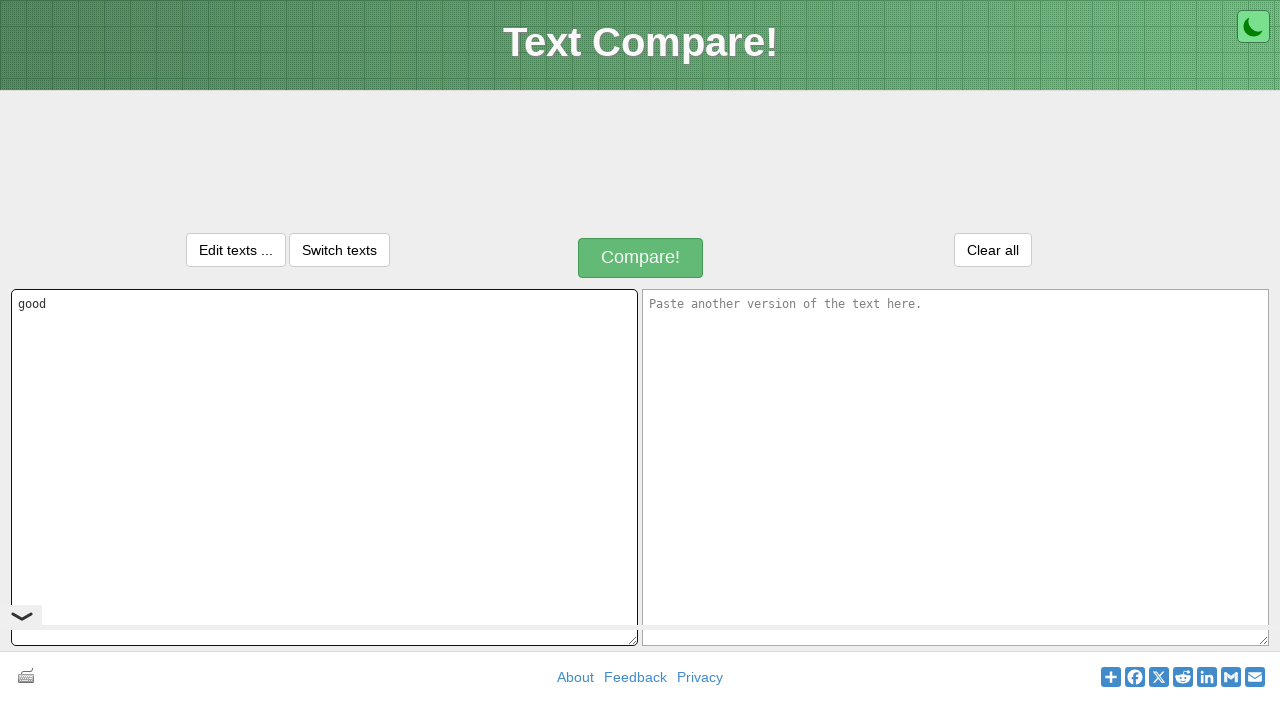

Typed 'b' with Shift (capital B)
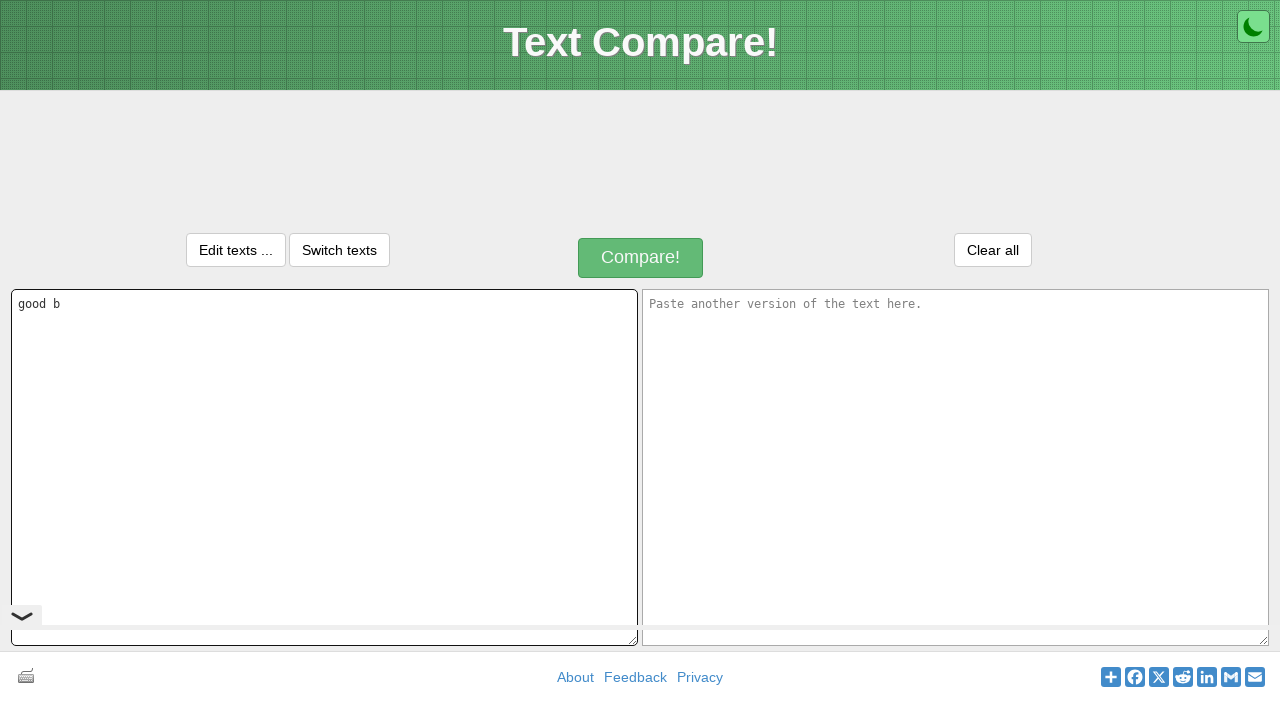

Released Shift key
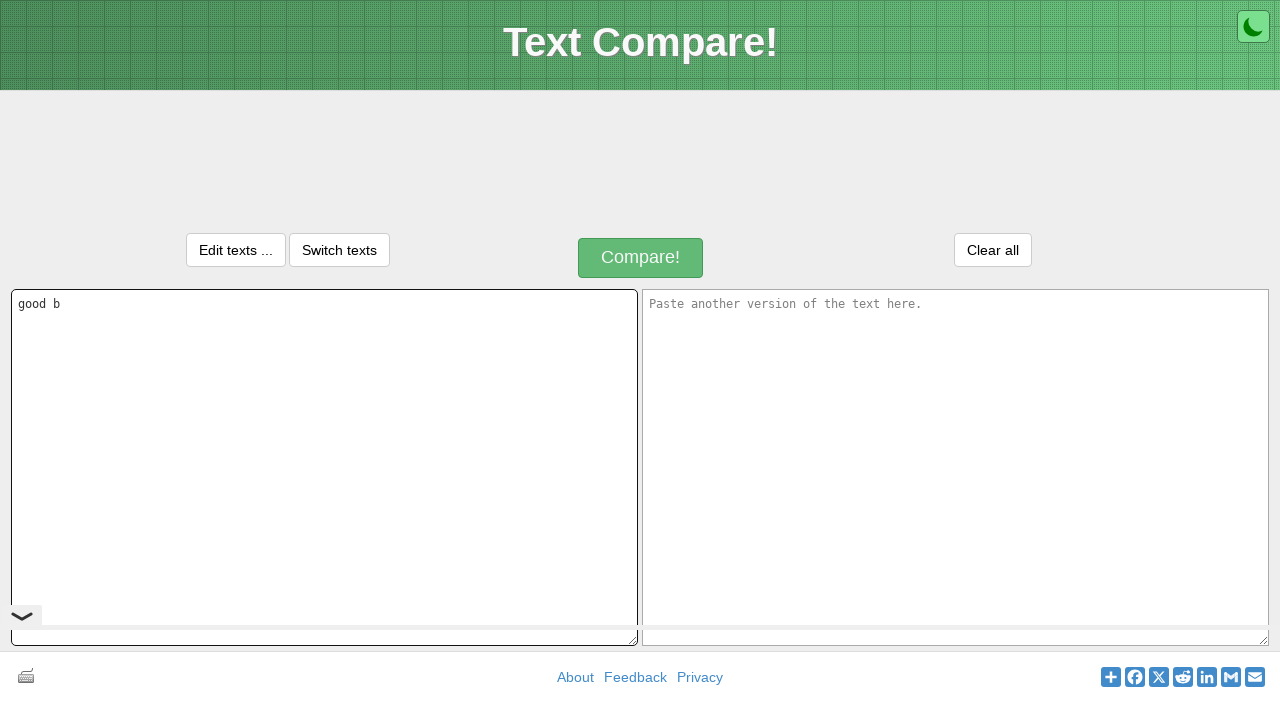

Typed 'ye' in lowercase, completing 'Good Bye'
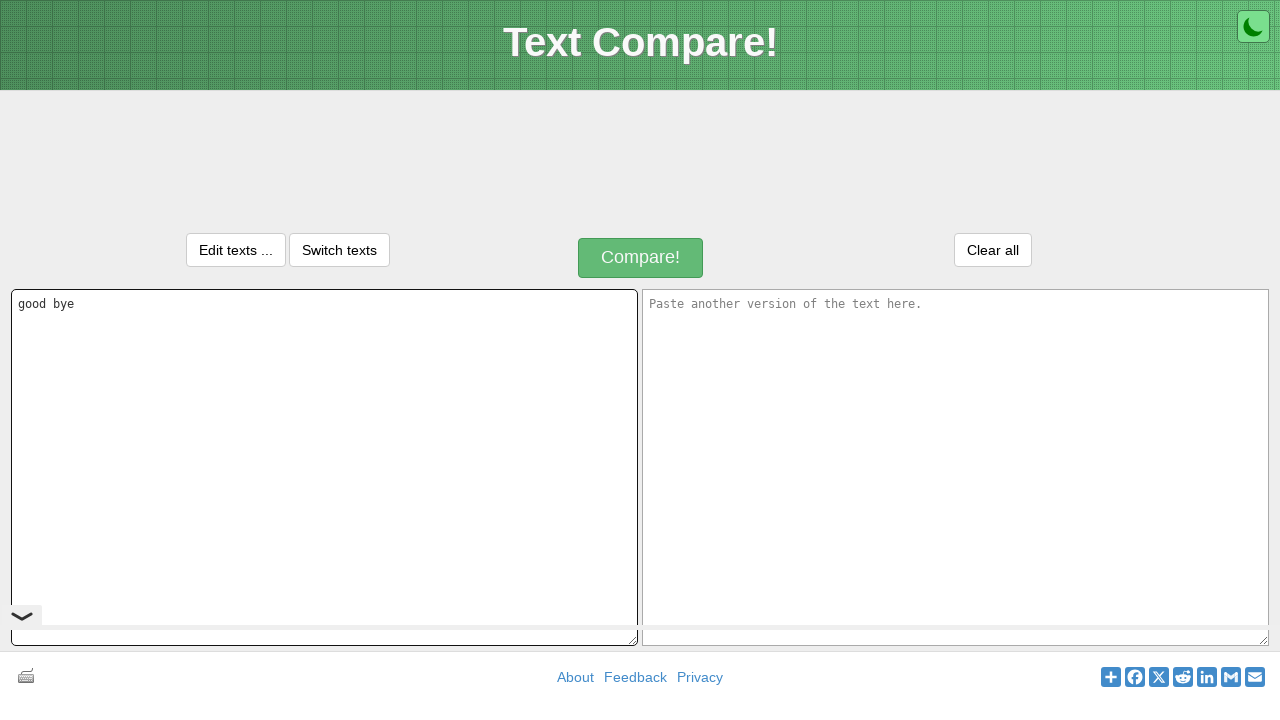

Pressed Enter to create a new line
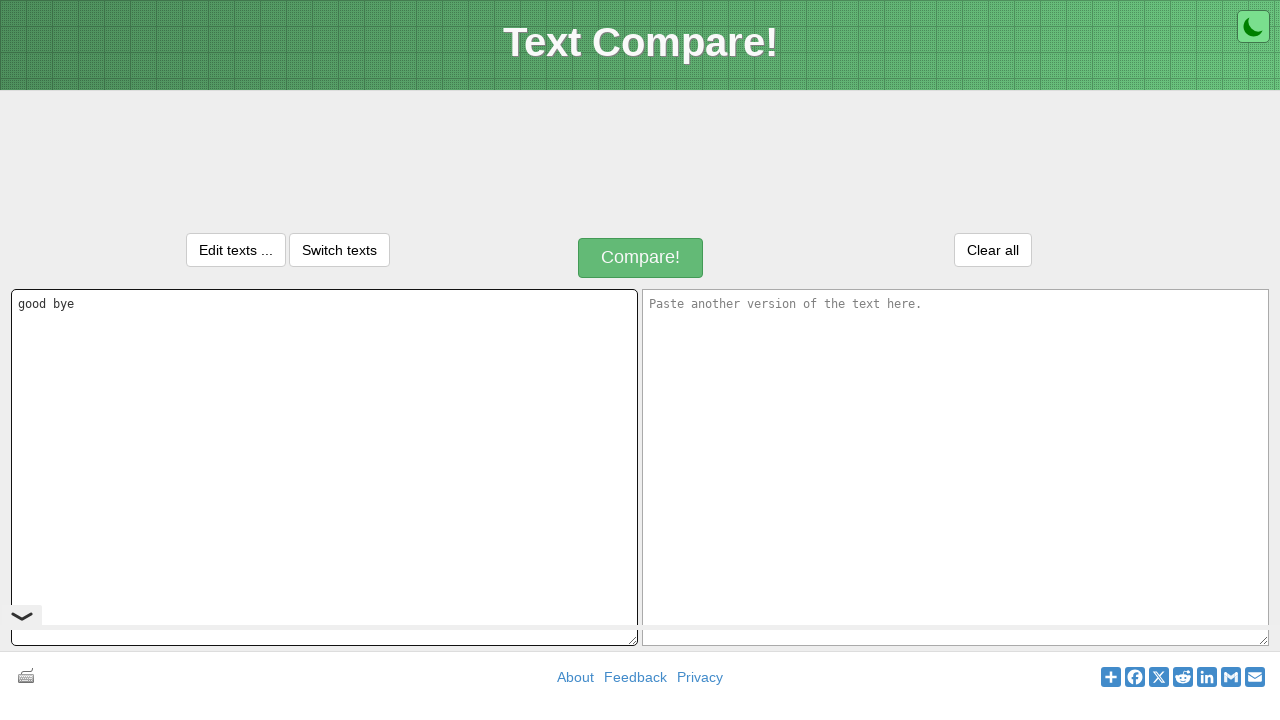

Pressed Control key down
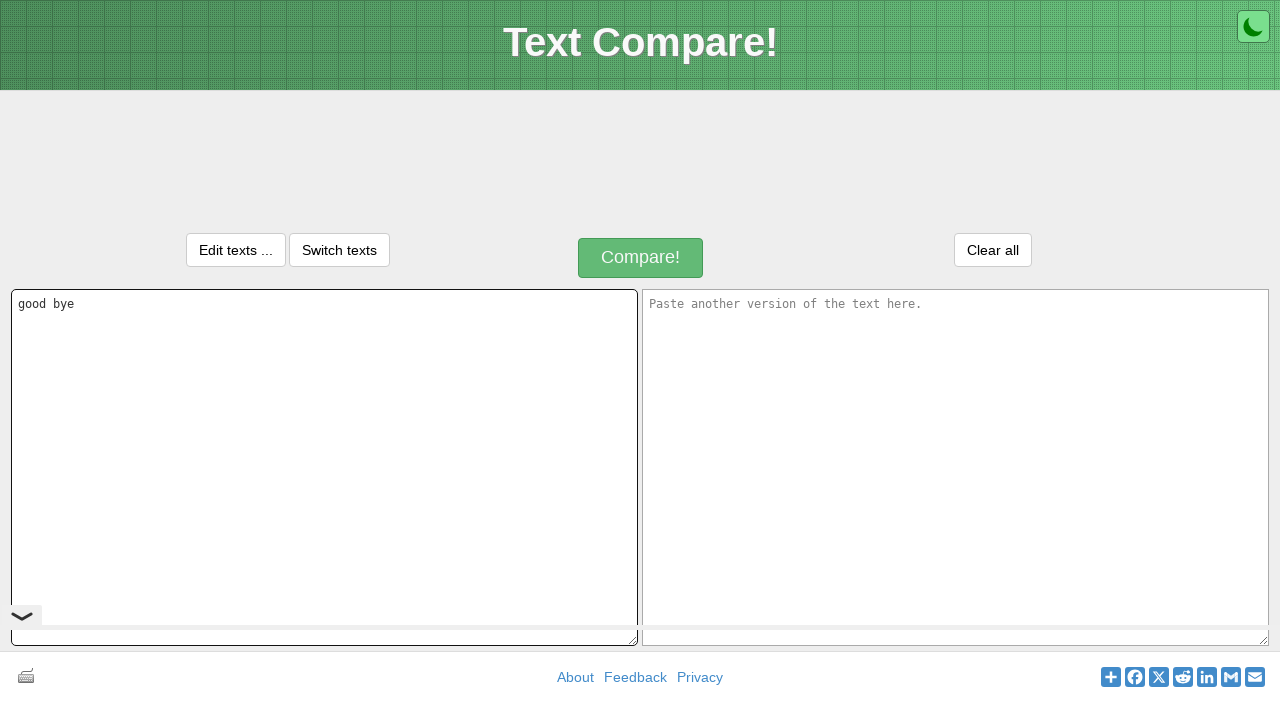

Pressed 'a' to select all text in first text box
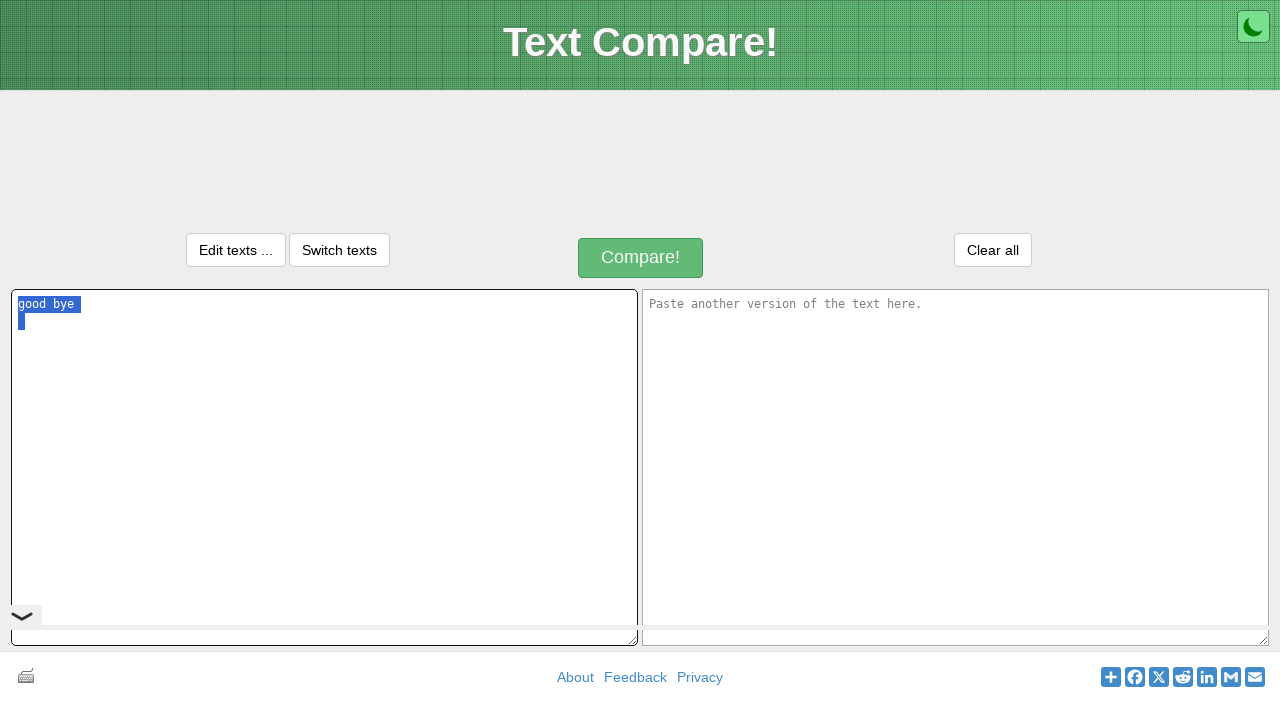

Released Control key
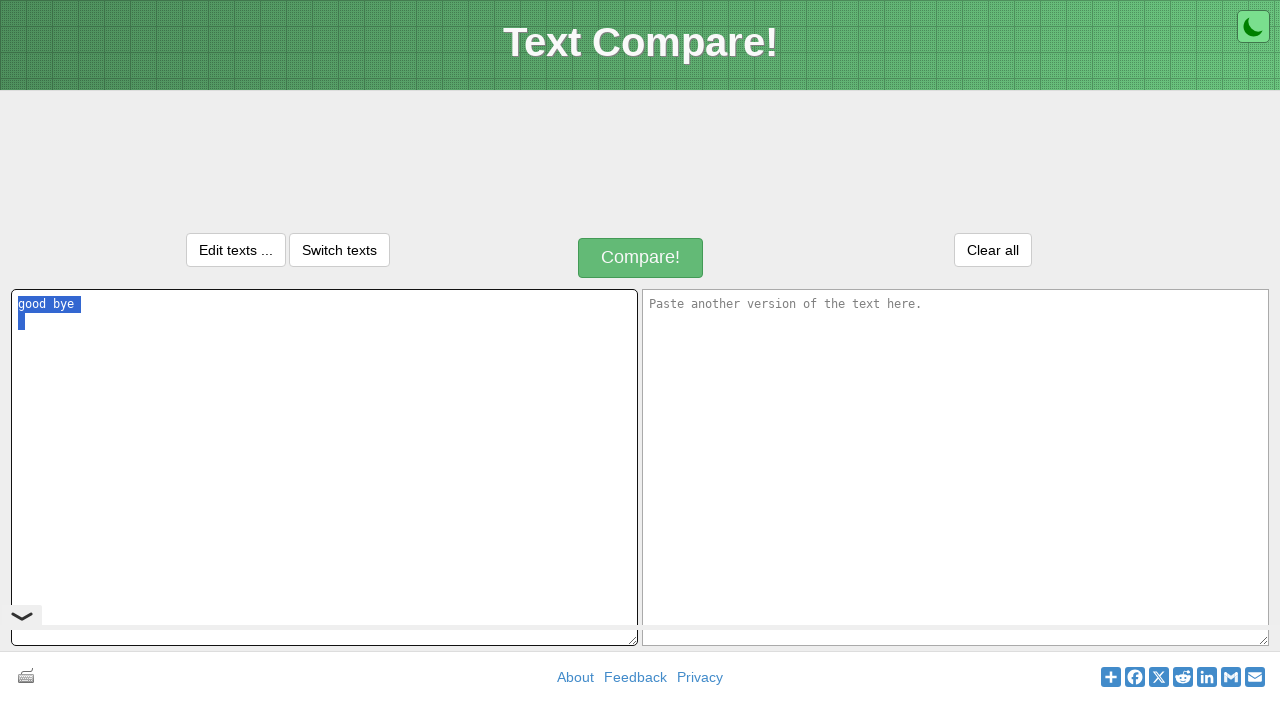

Pressed Control key down
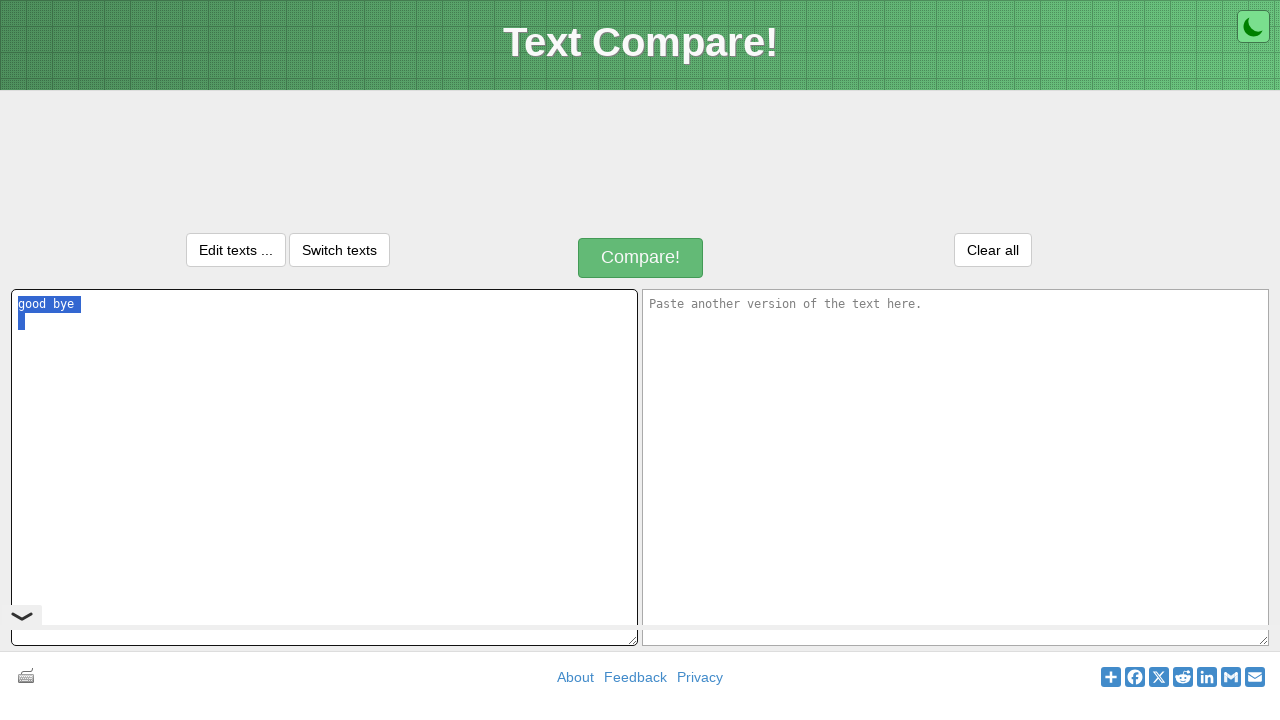

Pressed 'c' to copy selected text
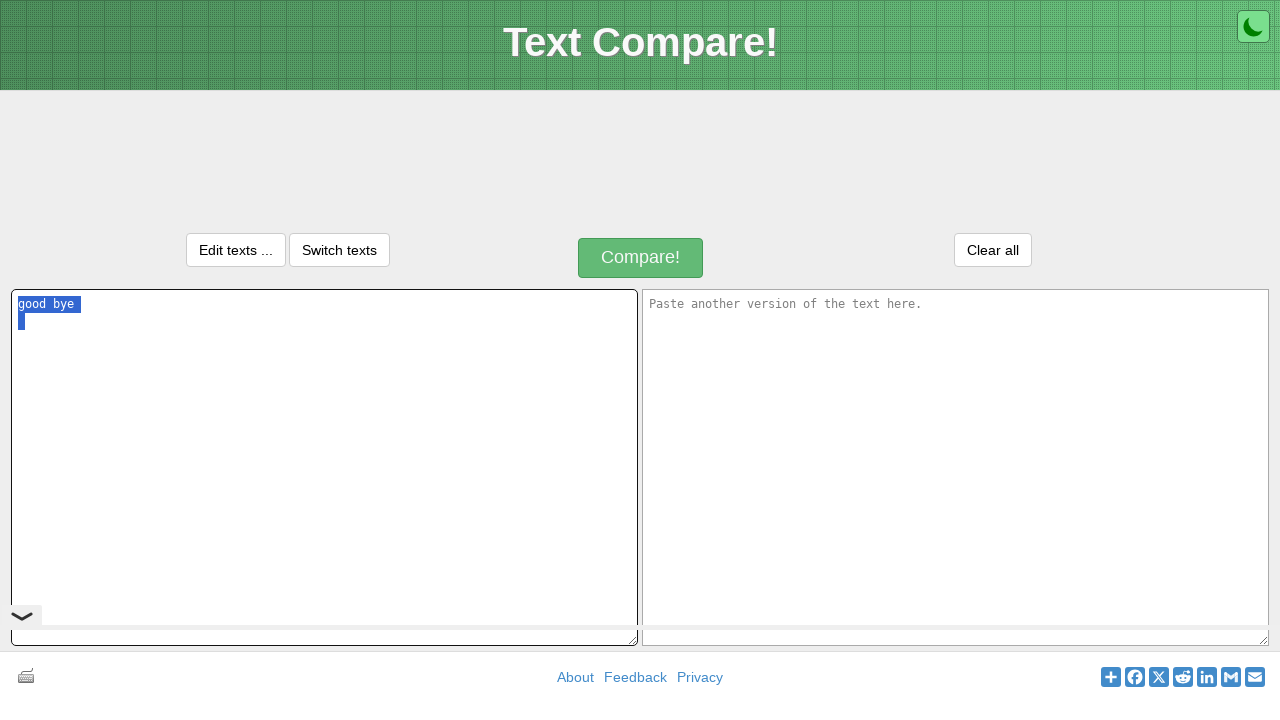

Released Control key
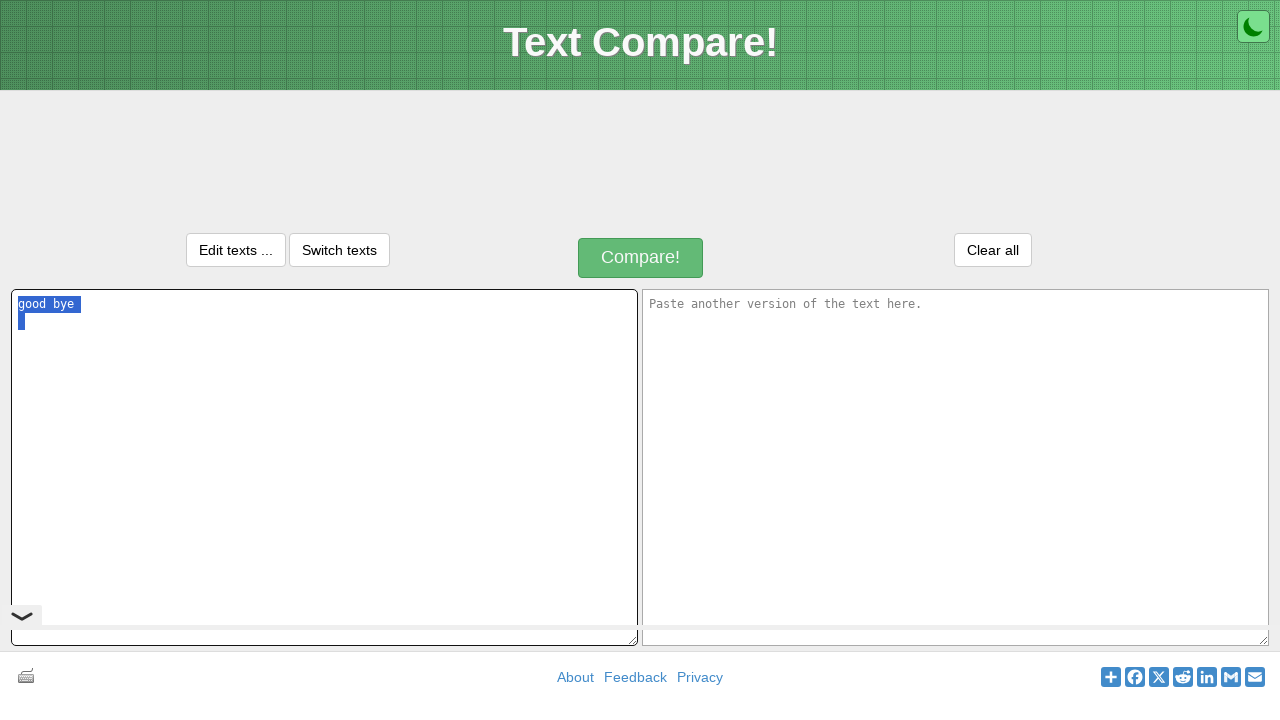

Clicked on the second text box at (956, 467) on textarea[name='text2']
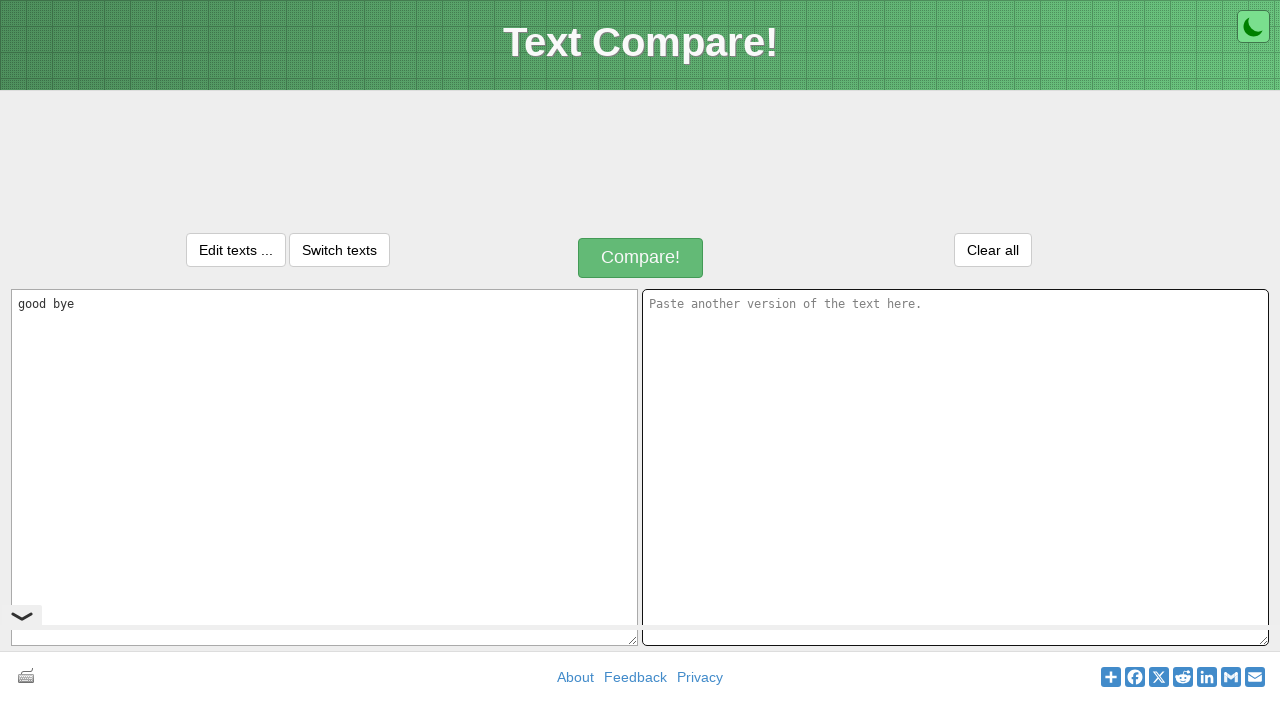

Pressed Control key down
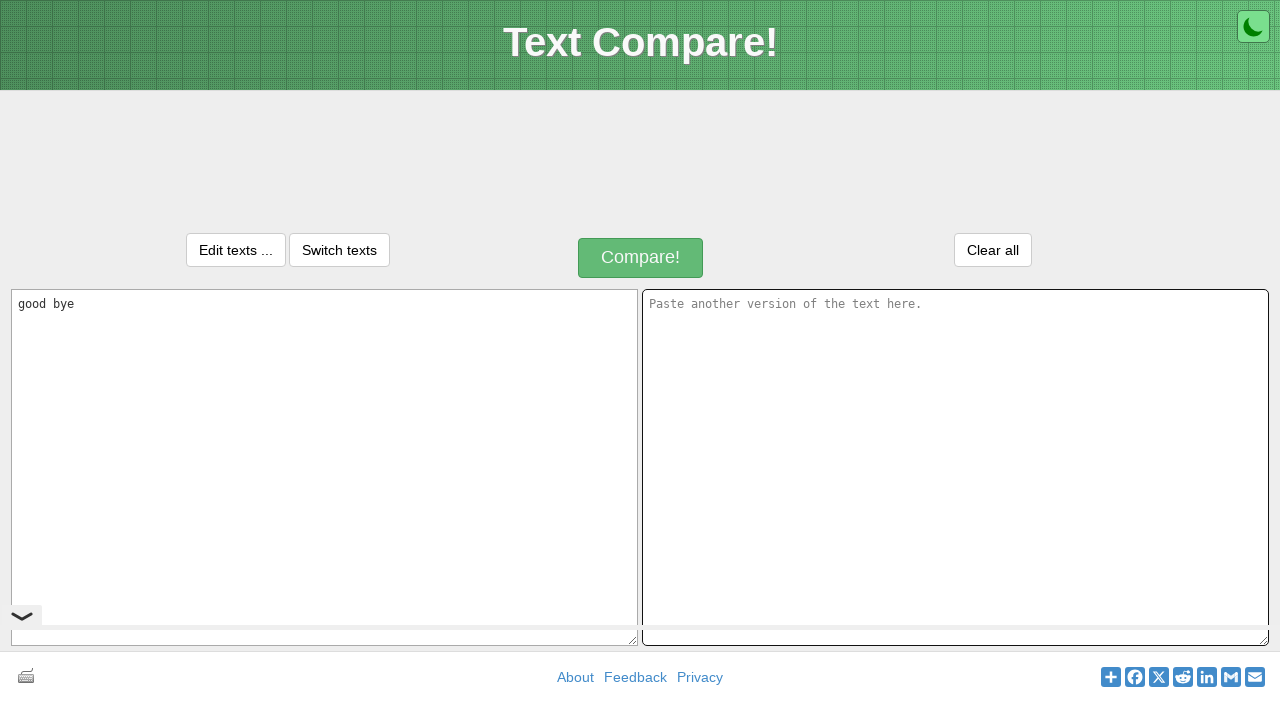

Pressed 'v' to paste copied text into second text box
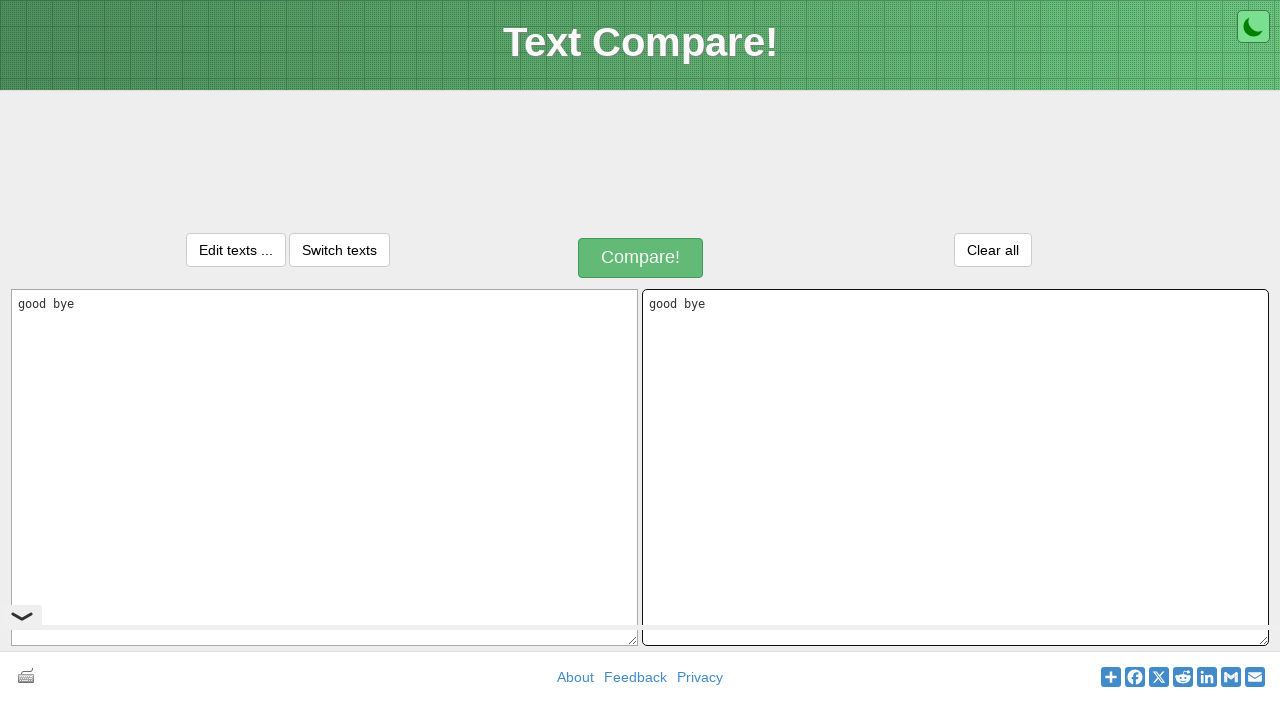

Released Control key
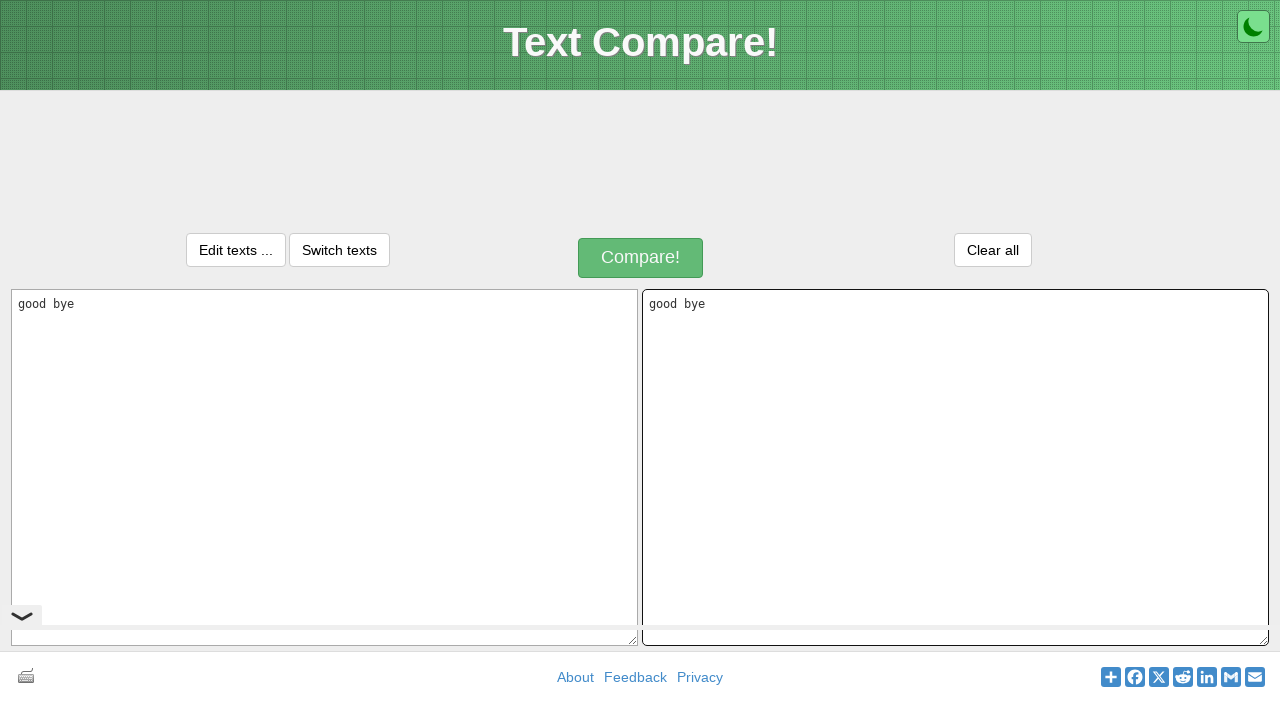

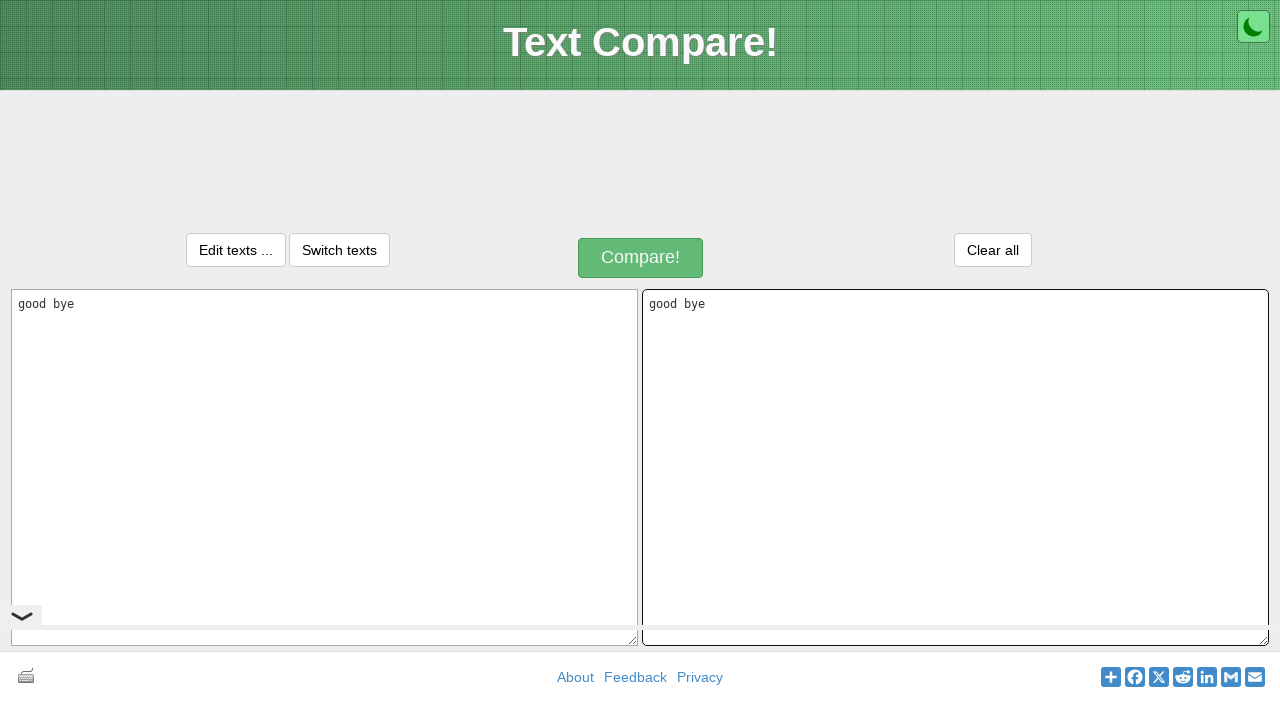